Tests infinite scroll functionality on Pikabu.ru by scrolling down to load more articles, repeating the scroll action 5 times to trigger lazy loading of content

Starting URL: https://pikabu.ru/

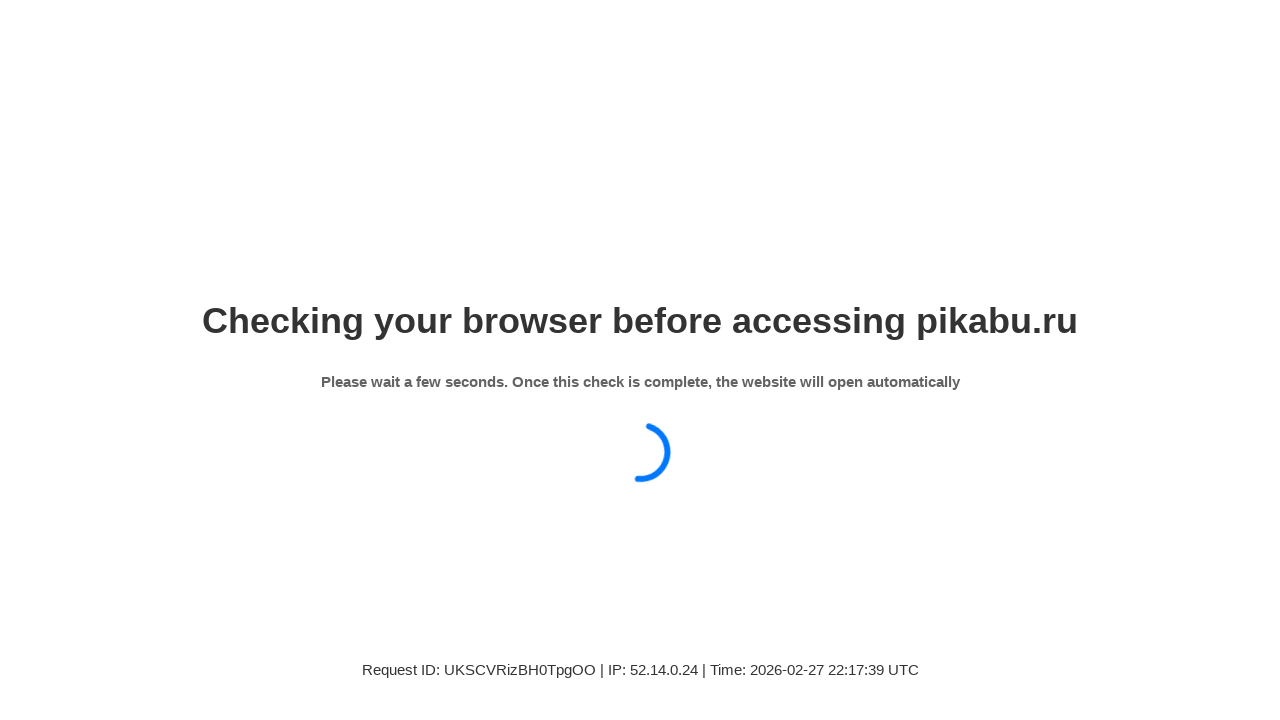

Articles loaded on Pikabu.ru (iteration 1/5)
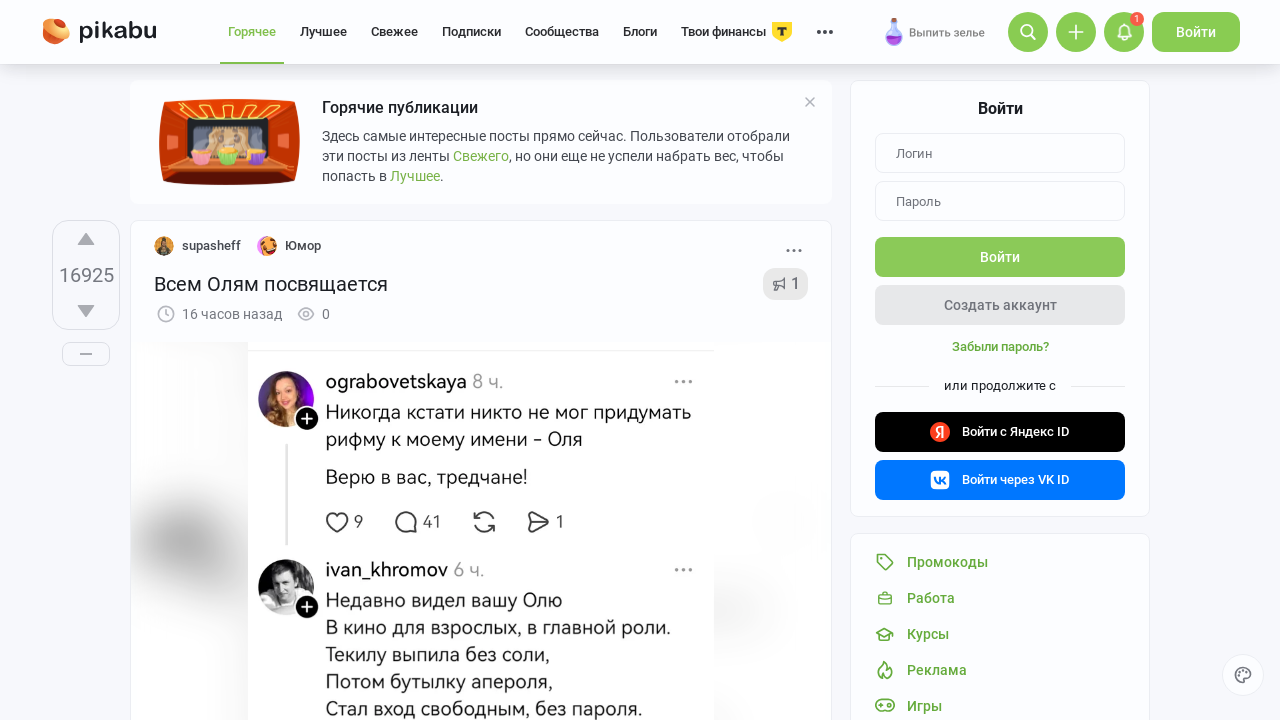

Located all articles and identified last article (iteration 1/5)
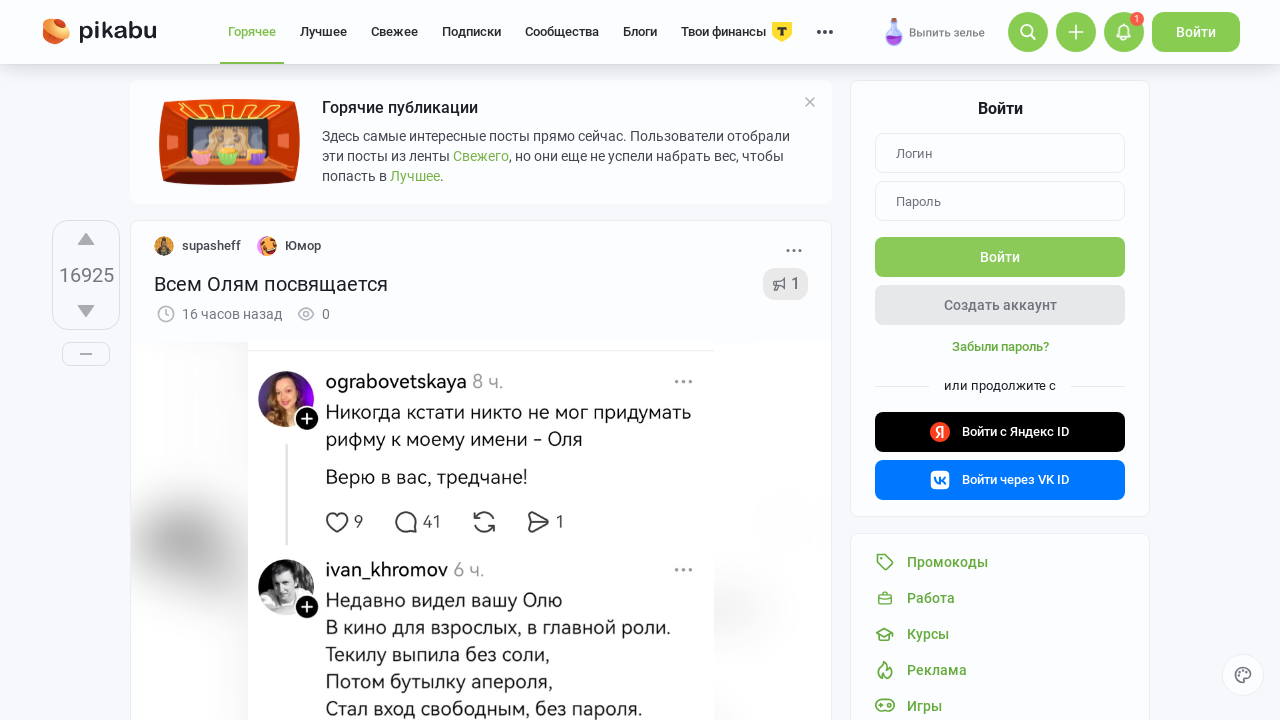

Scrolled to last article to trigger lazy loading (iteration 1/5)
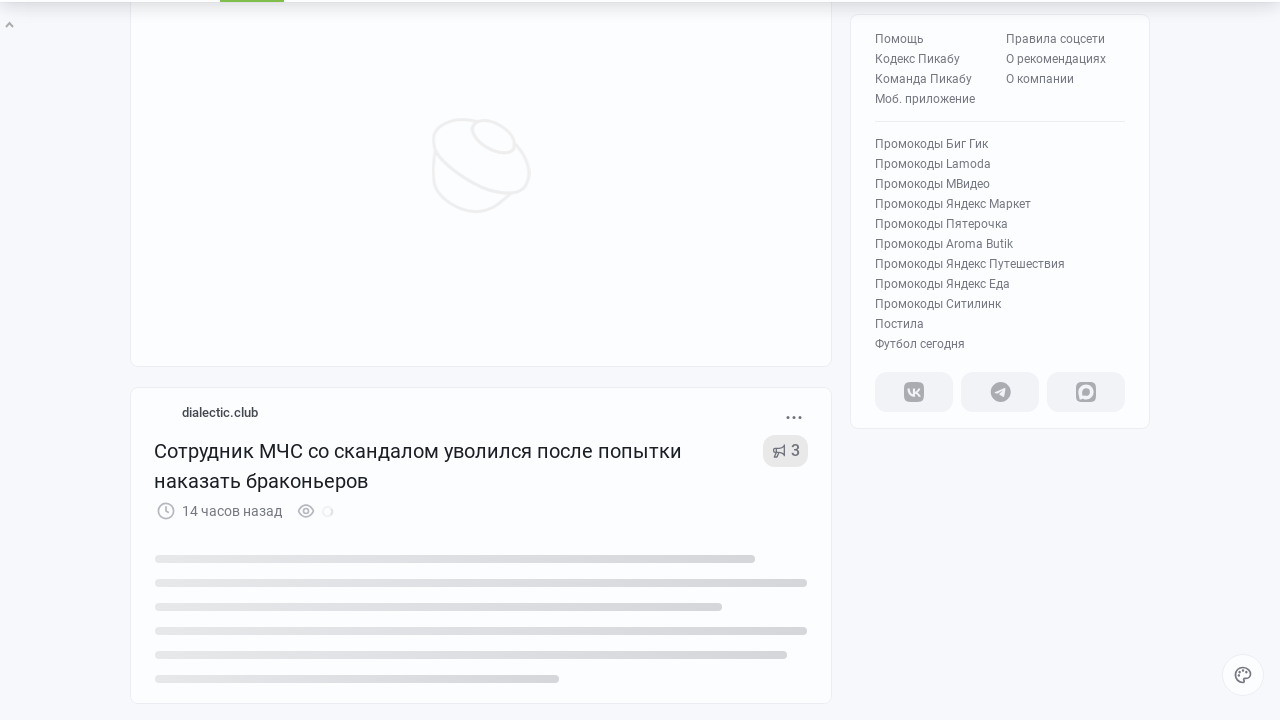

Waited 2 seconds for new content to load (iteration 1/5)
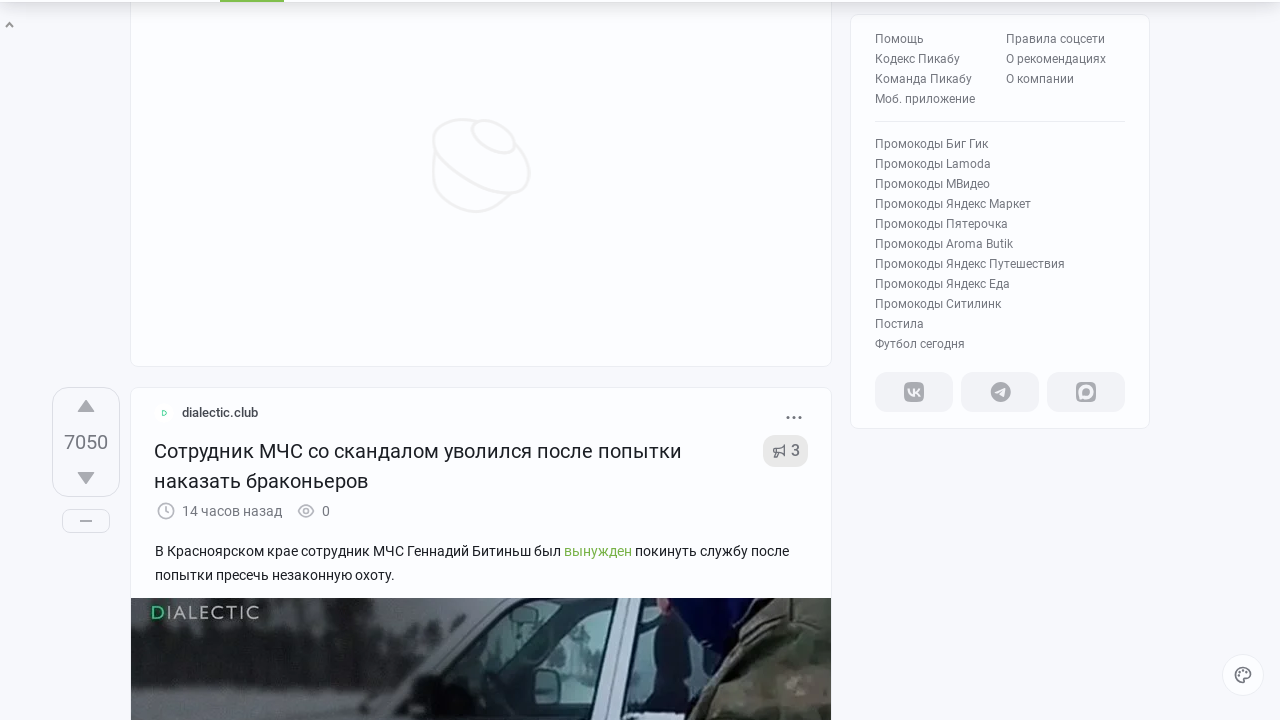

Articles loaded on Pikabu.ru (iteration 2/5)
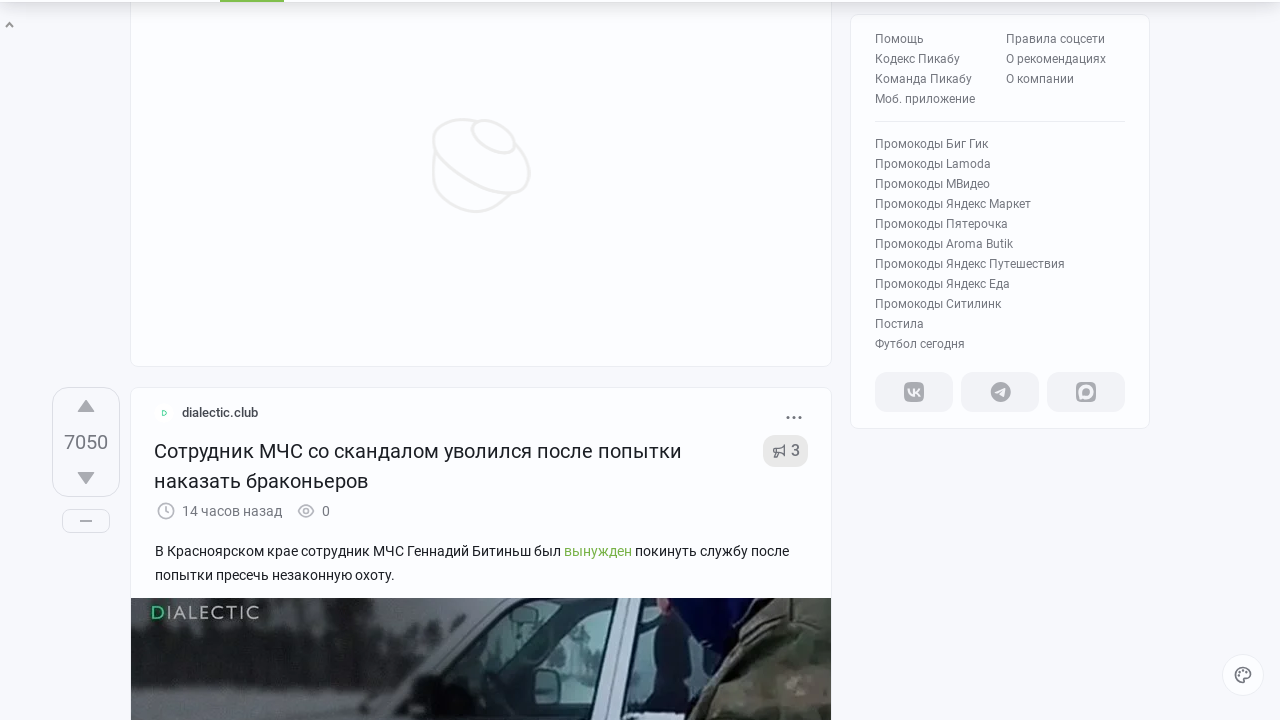

Located all articles and identified last article (iteration 2/5)
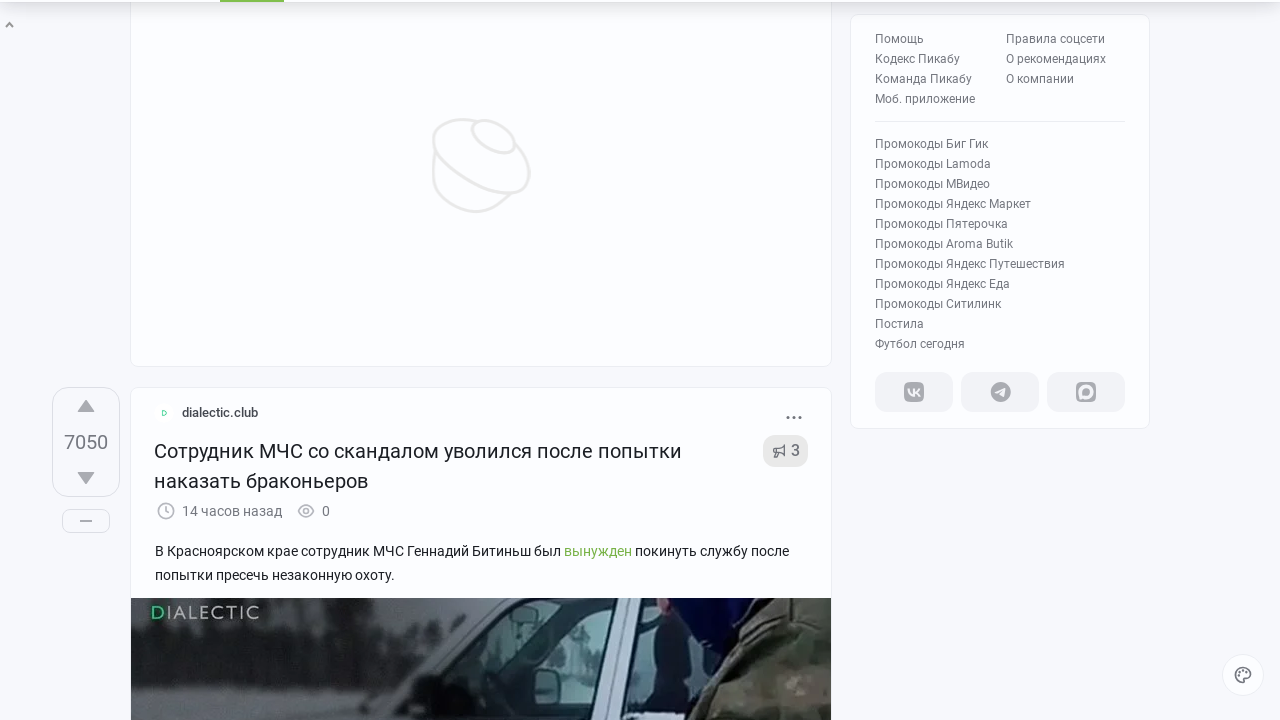

Scrolled to last article to trigger lazy loading (iteration 2/5)
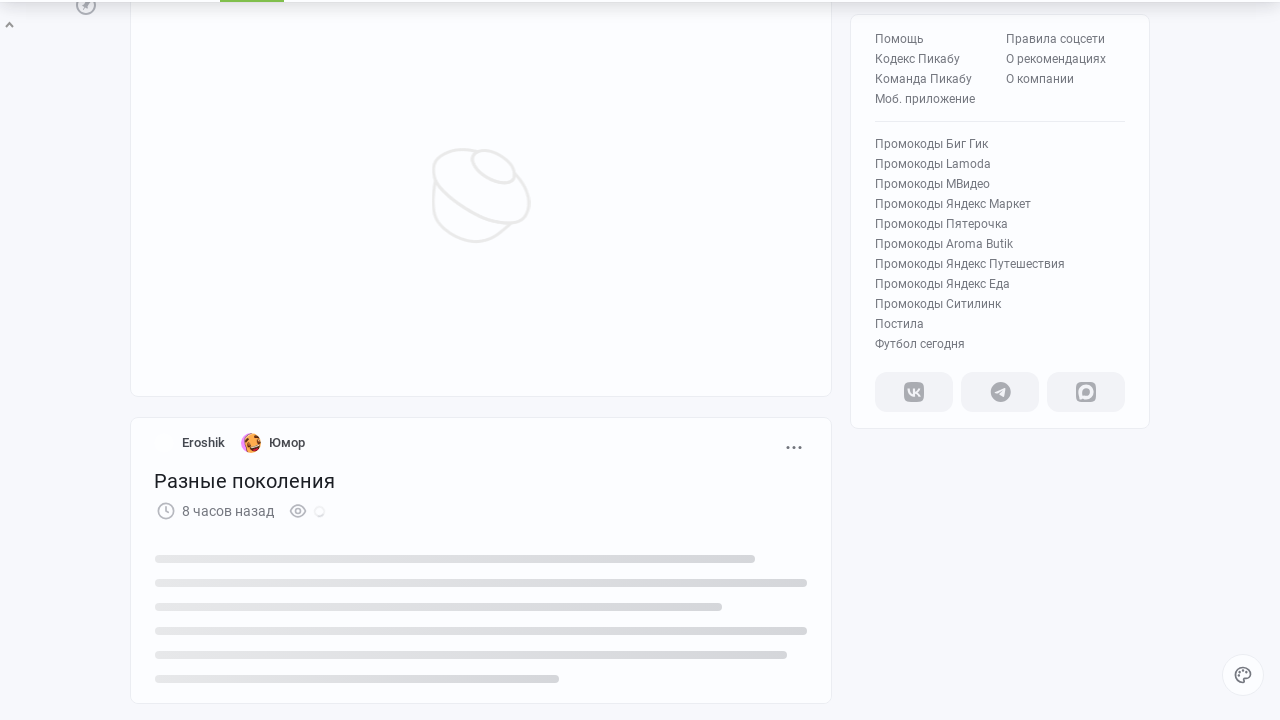

Waited 2 seconds for new content to load (iteration 2/5)
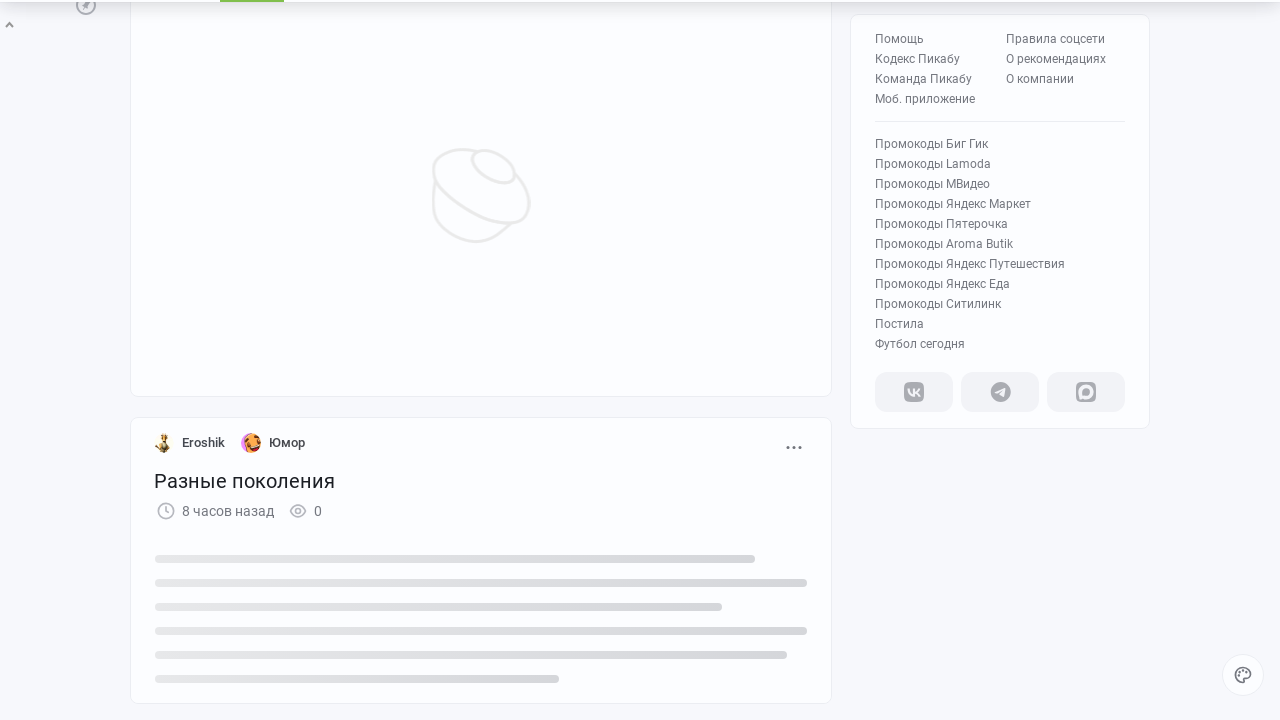

Articles loaded on Pikabu.ru (iteration 3/5)
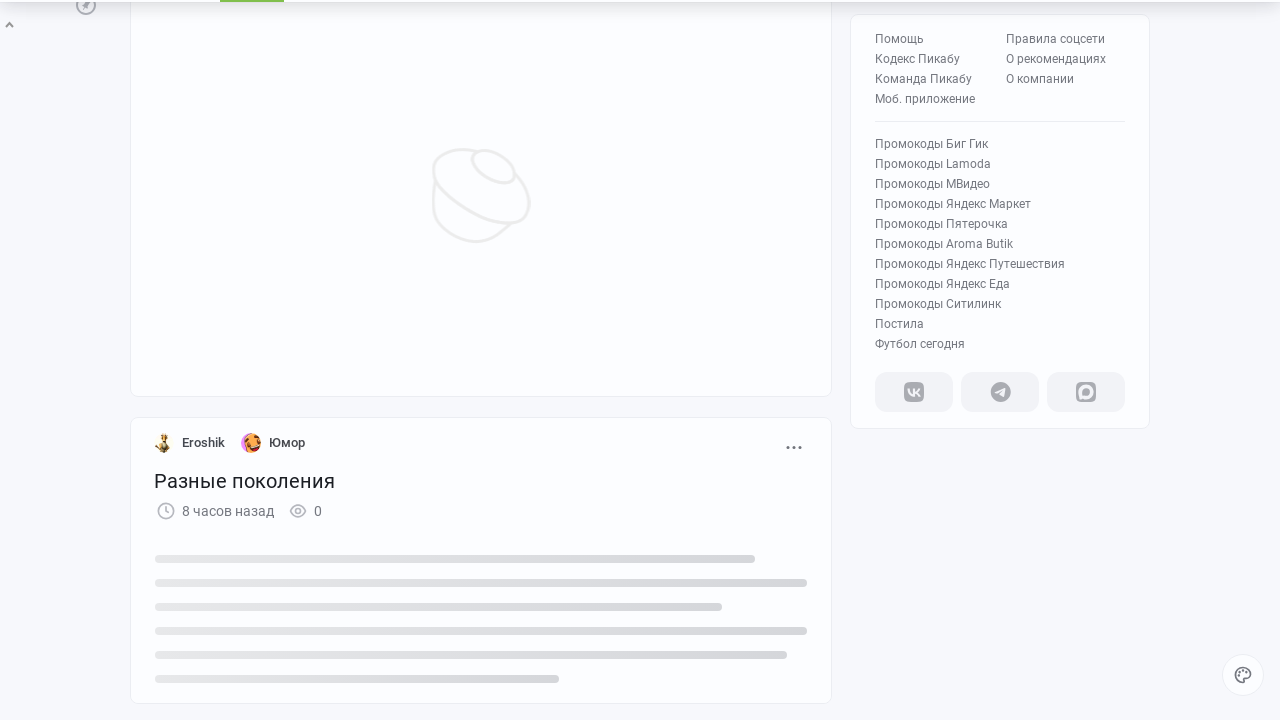

Located all articles and identified last article (iteration 3/5)
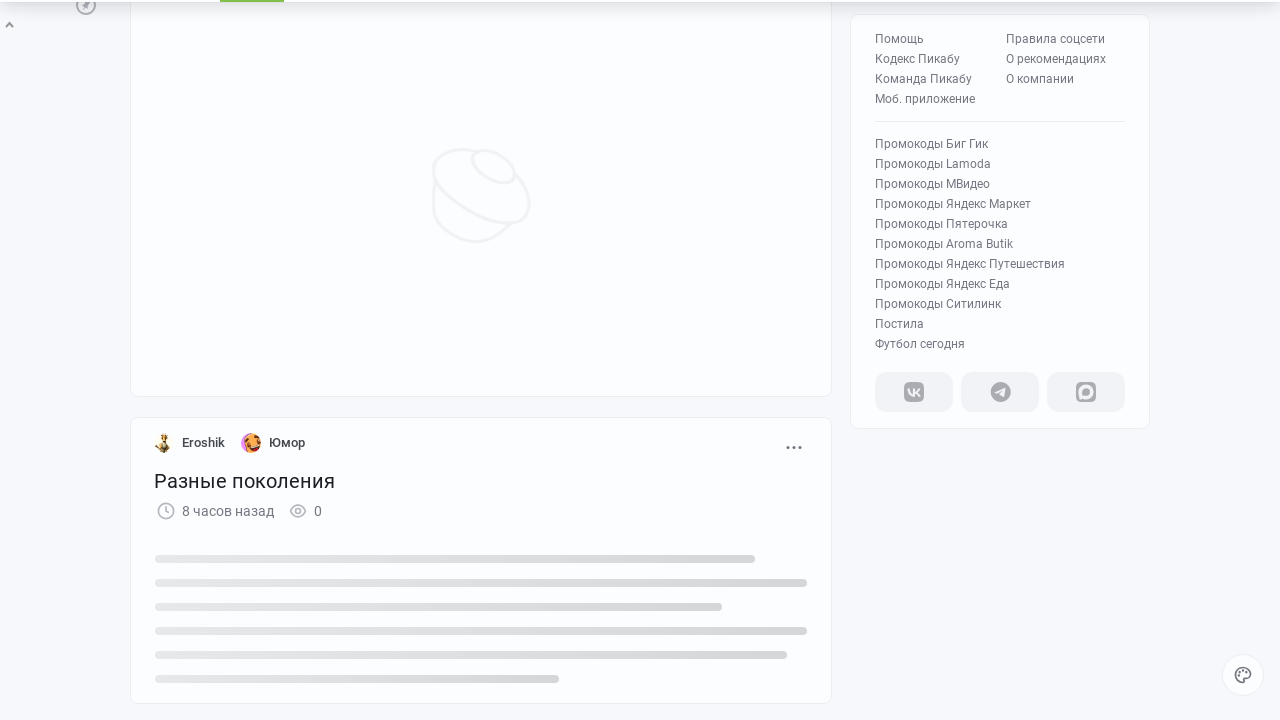

Scrolled to last article to trigger lazy loading (iteration 3/5)
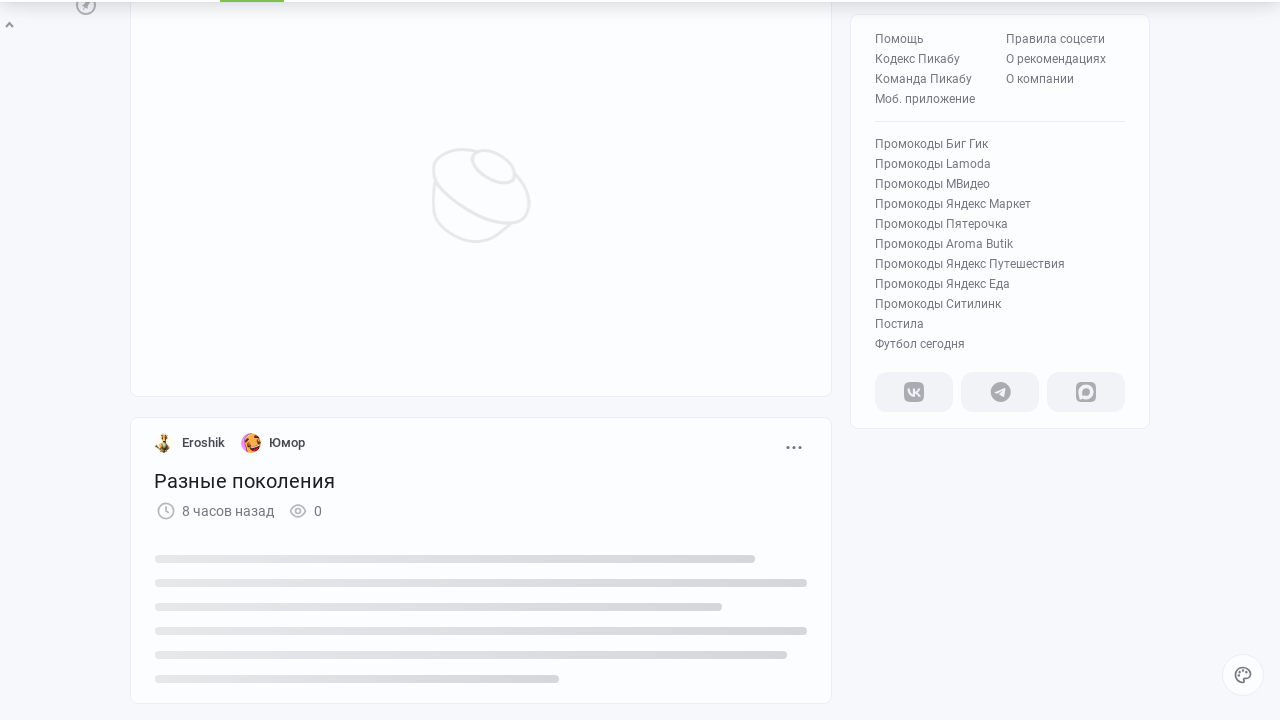

Waited 2 seconds for new content to load (iteration 3/5)
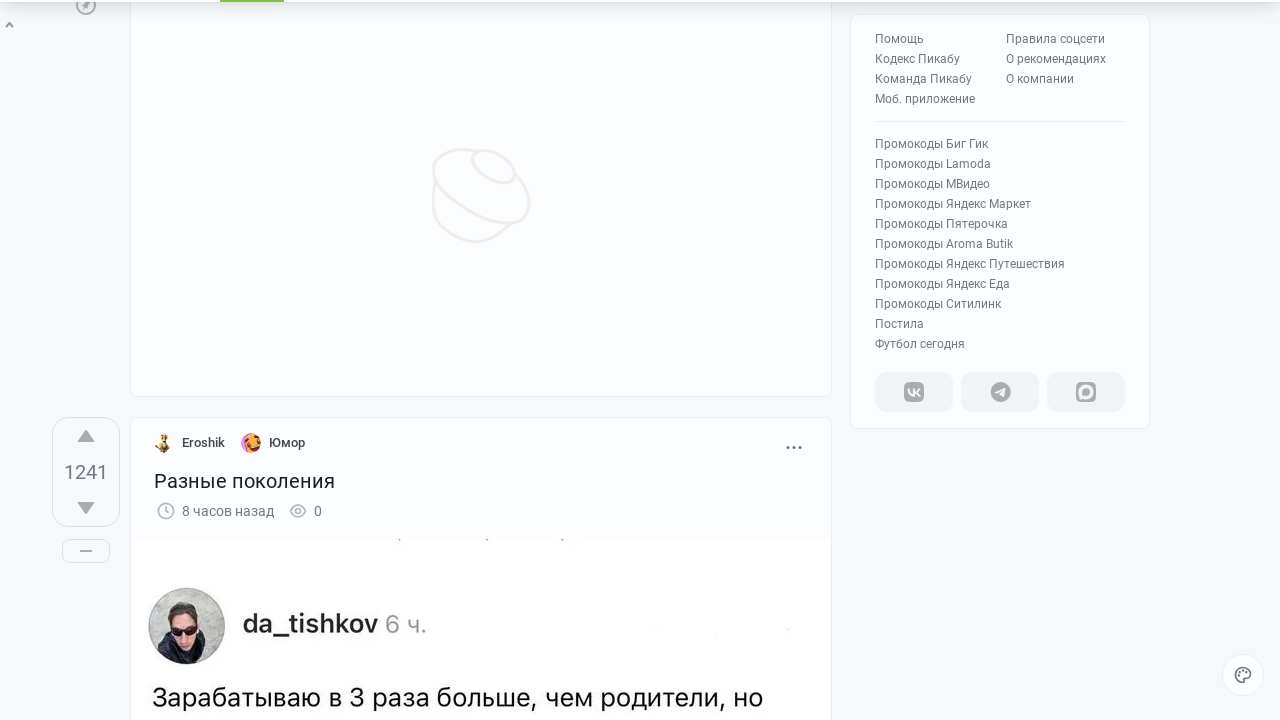

Articles loaded on Pikabu.ru (iteration 4/5)
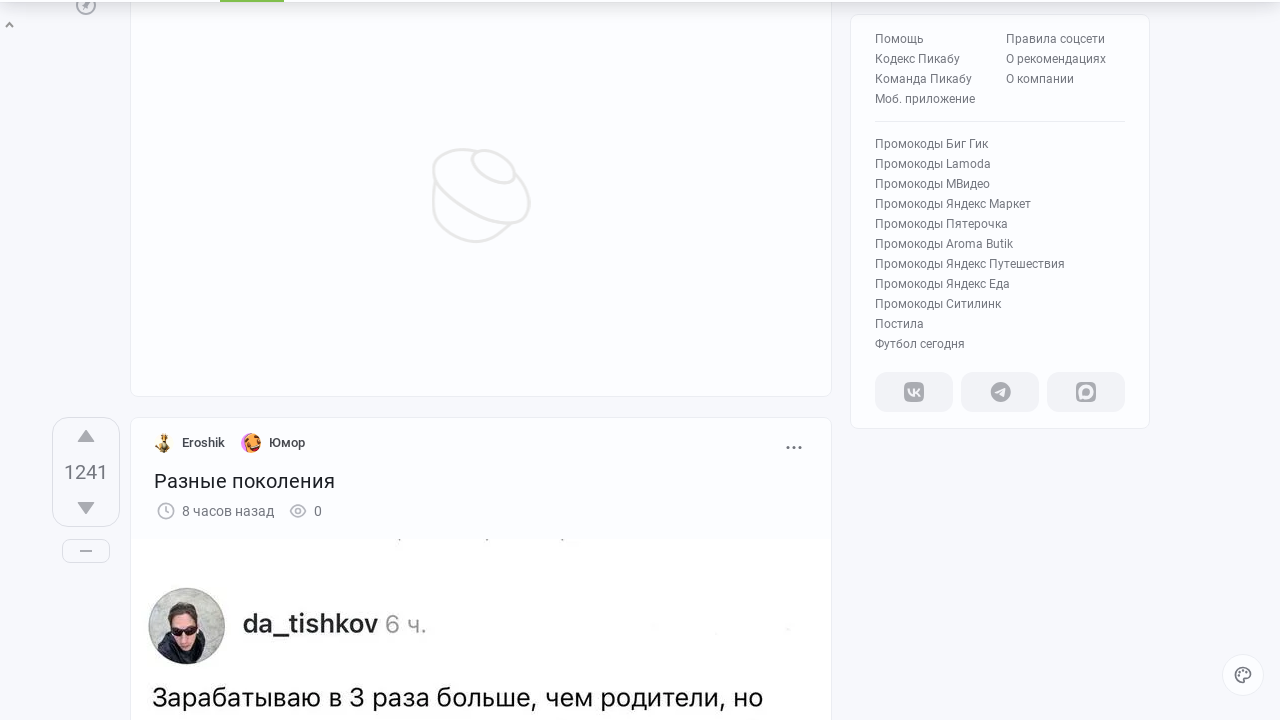

Located all articles and identified last article (iteration 4/5)
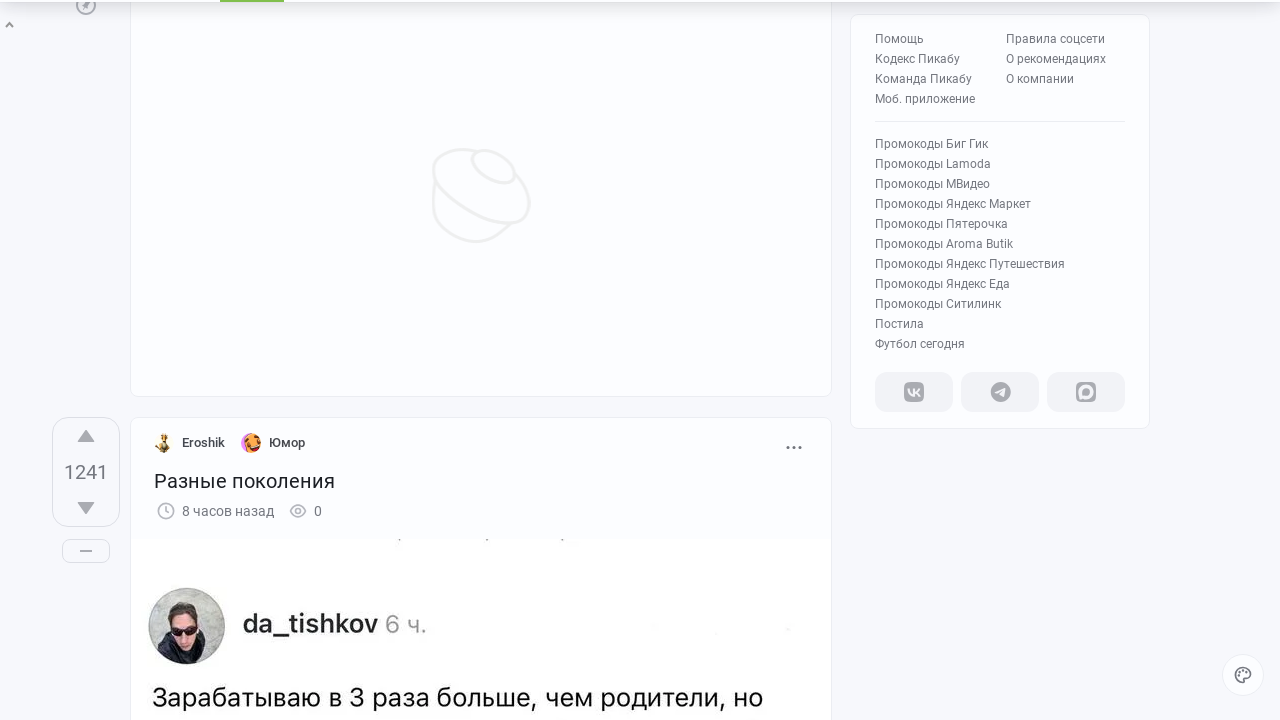

Scrolled to last article to trigger lazy loading (iteration 4/5)
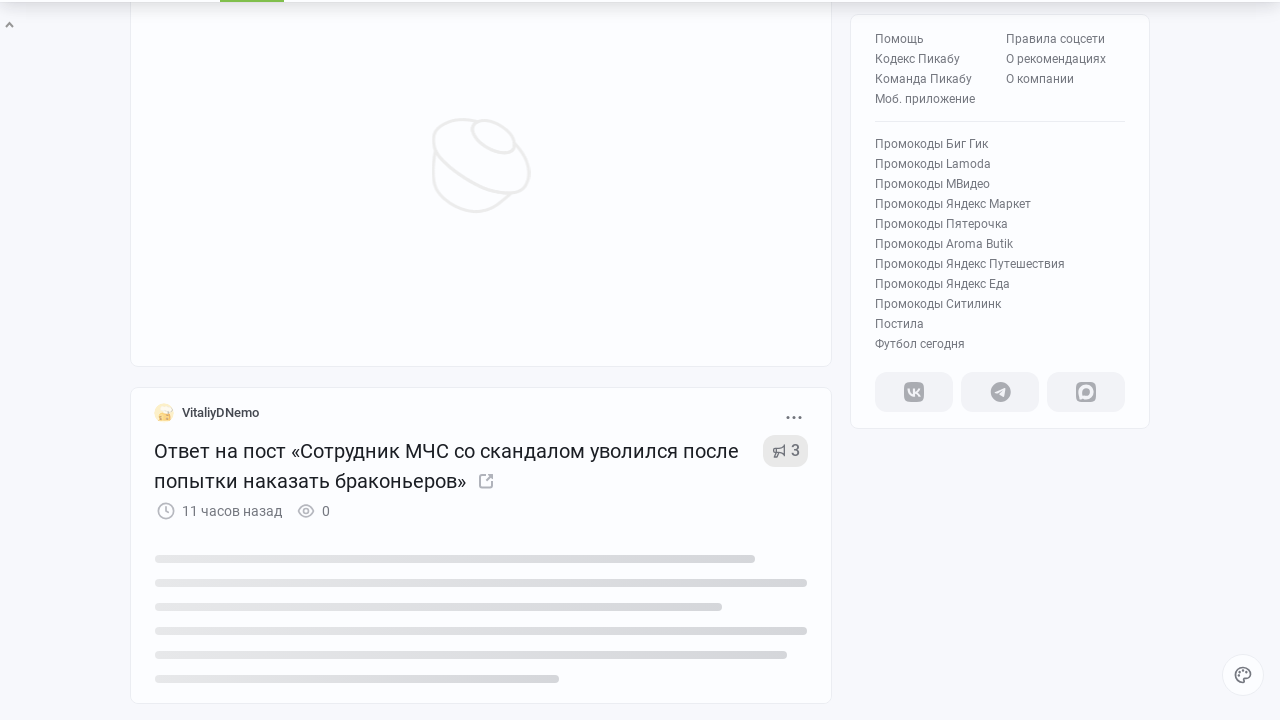

Waited 2 seconds for new content to load (iteration 4/5)
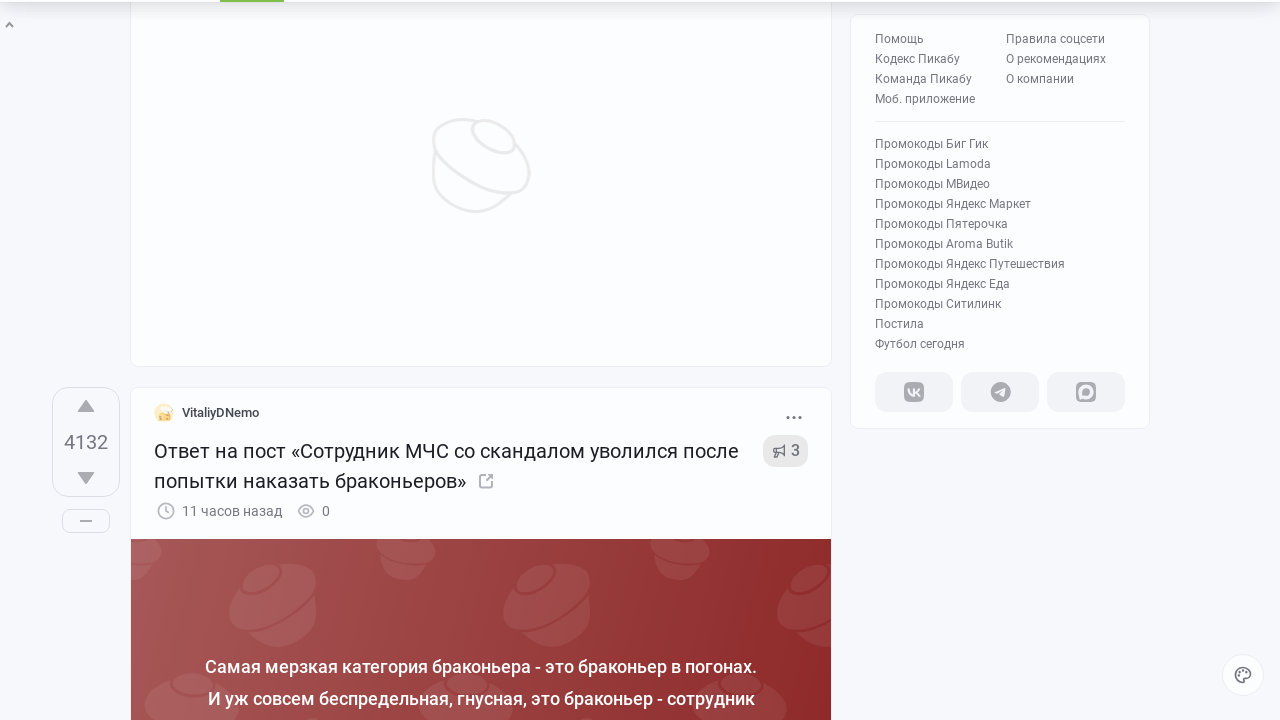

Articles loaded on Pikabu.ru (iteration 5/5)
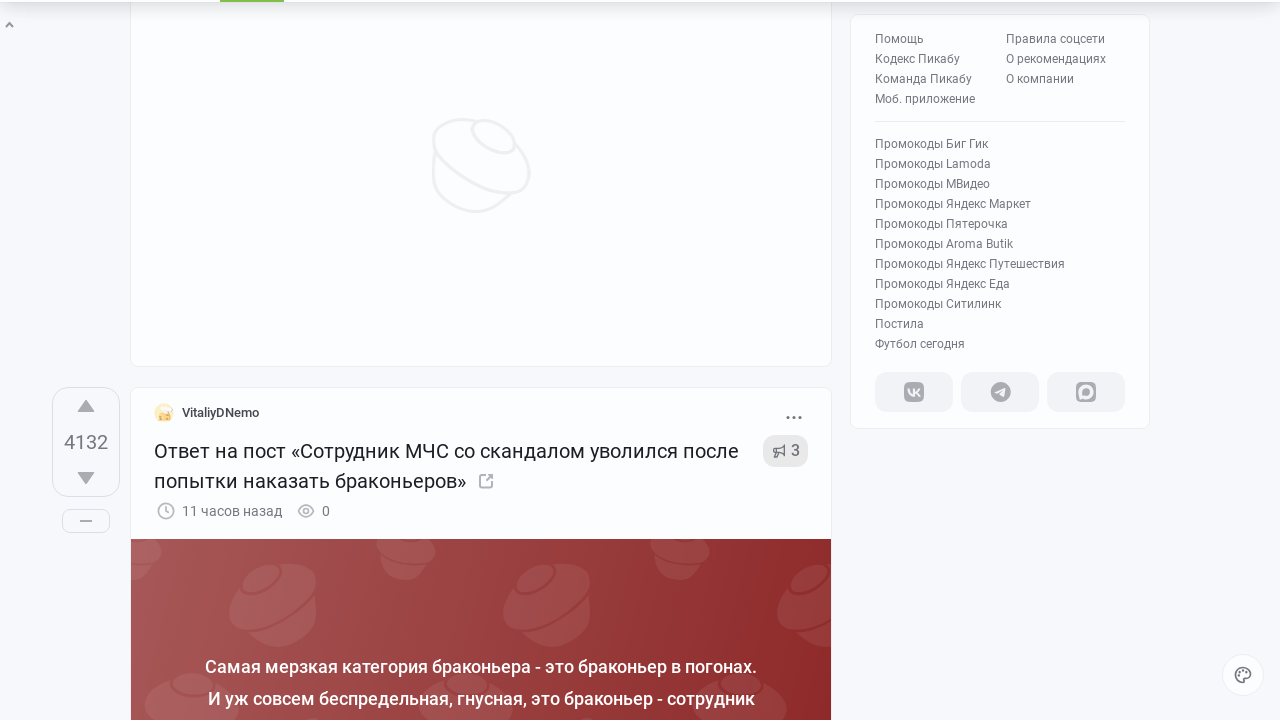

Located all articles and identified last article (iteration 5/5)
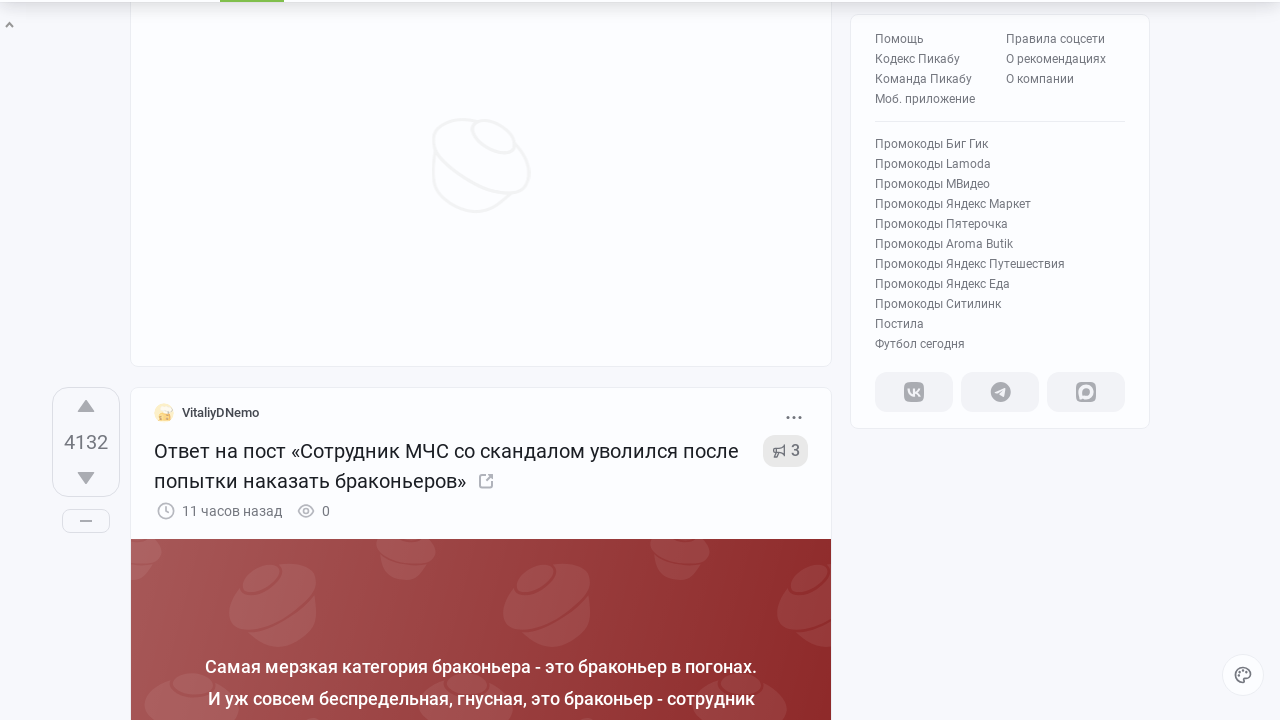

Scrolled to last article to trigger lazy loading (iteration 5/5)
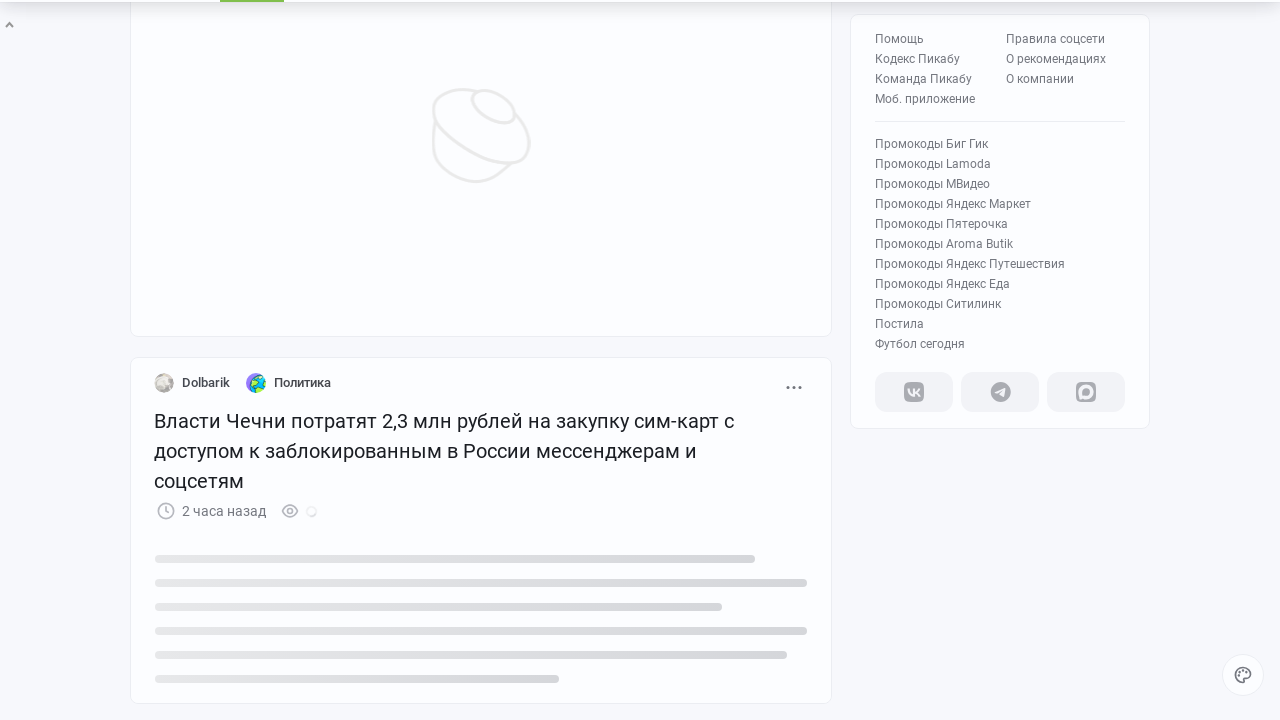

Waited 2 seconds for new content to load (iteration 5/5)
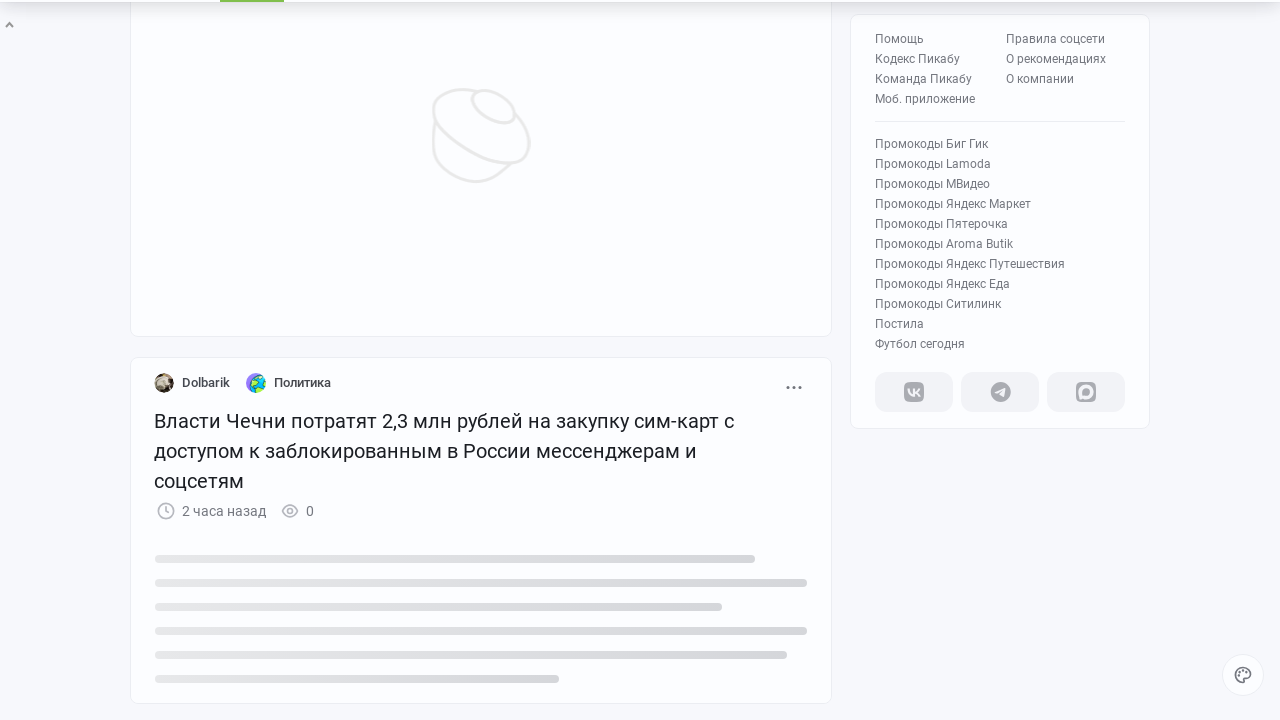

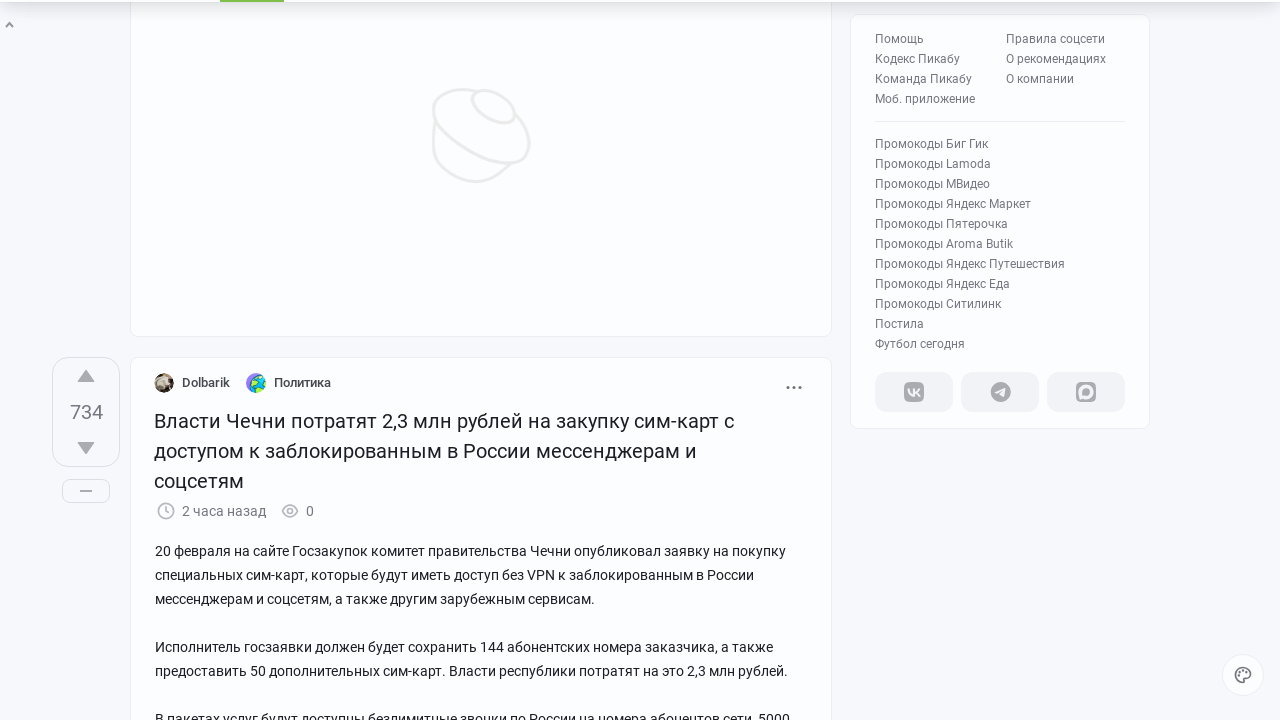